Tests A/B testing page by visiting it, adding an opt-out cookie, refreshing, and verifying the header changes from "A/B Test" to "No A/B Test"

Starting URL: http://the-internet.herokuapp.com/abtest

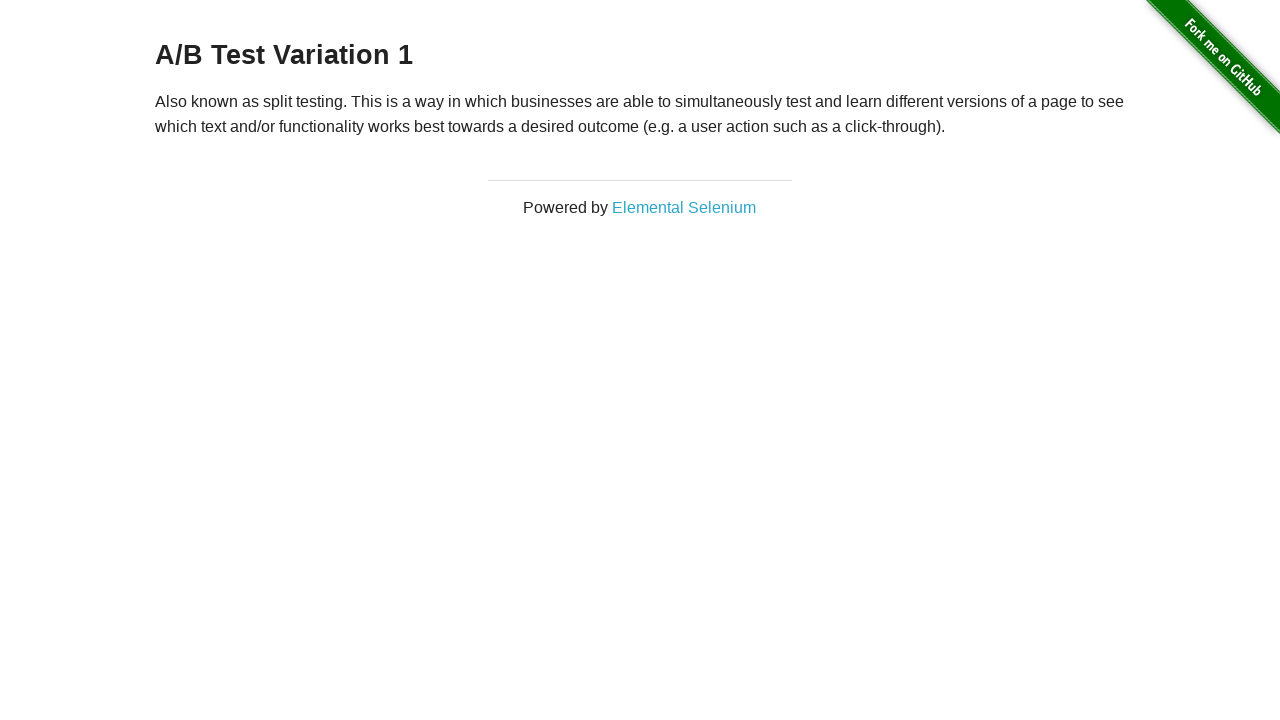

Retrieved initial heading text from h3 element
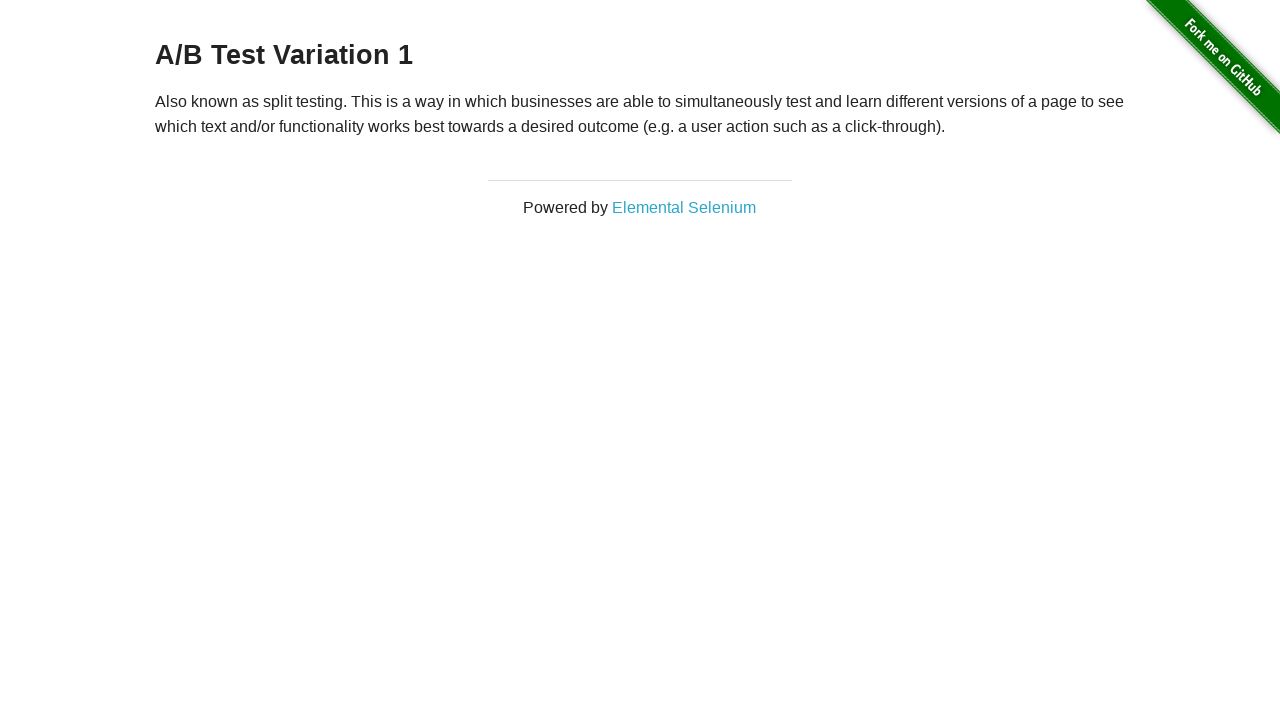

Verified initial heading starts with 'A/B Test'
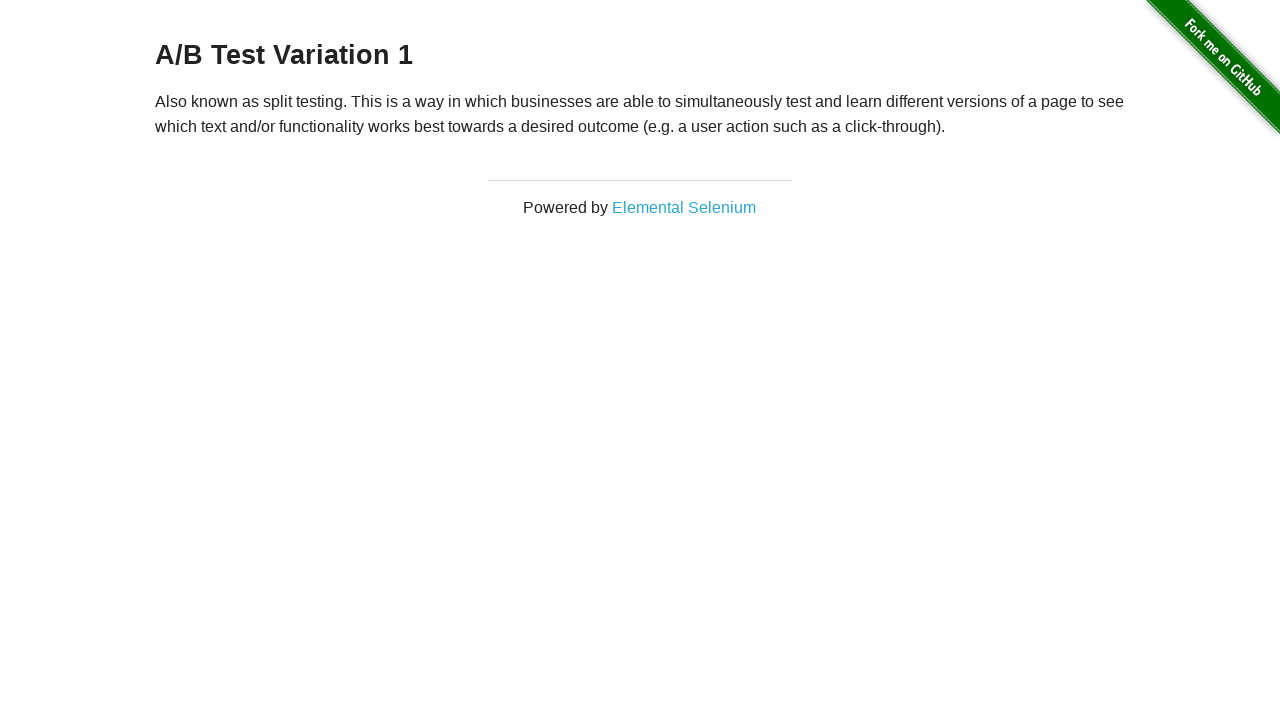

Added optimizelyOptOut cookie with value 'true'
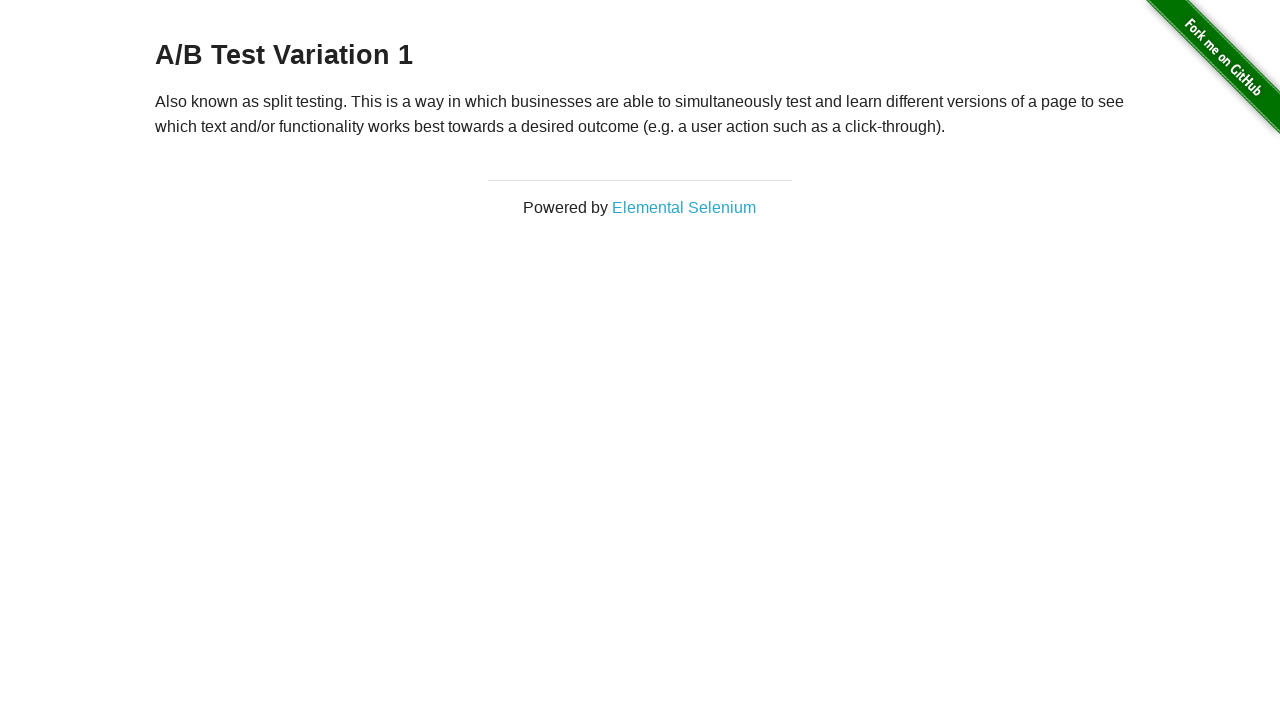

Reloaded page to apply the opt-out cookie
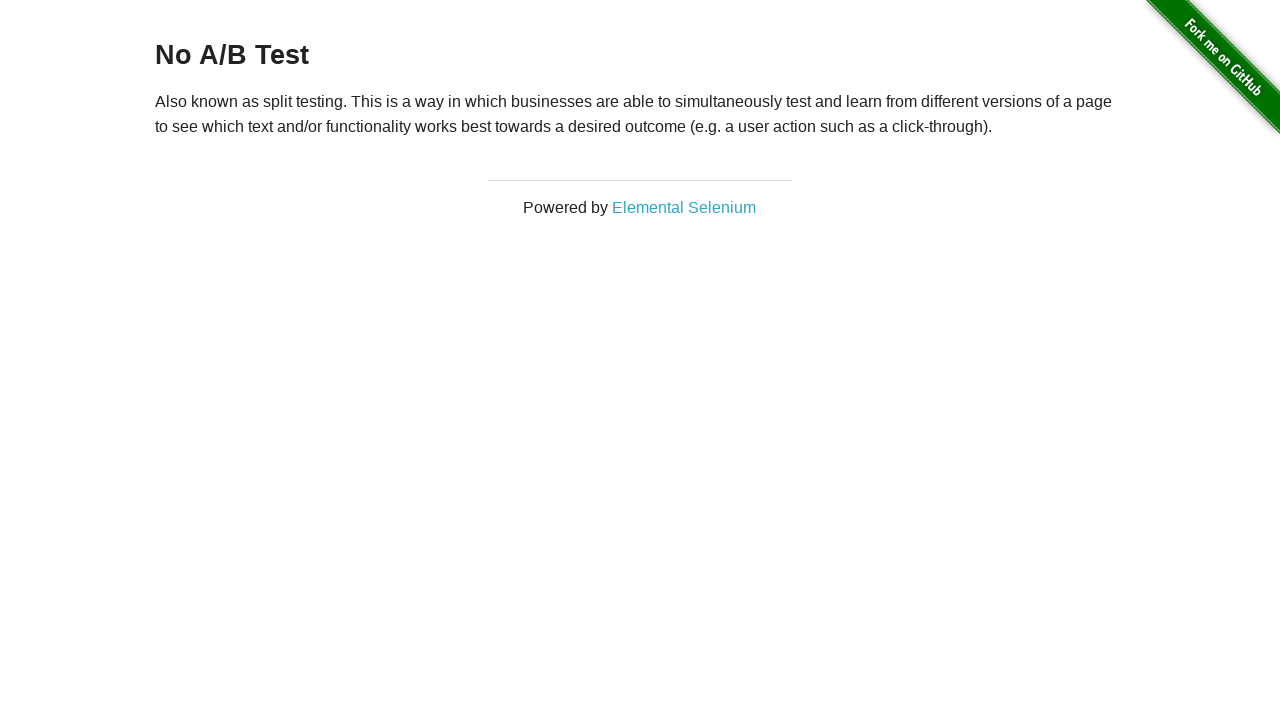

Retrieved heading text after page reload
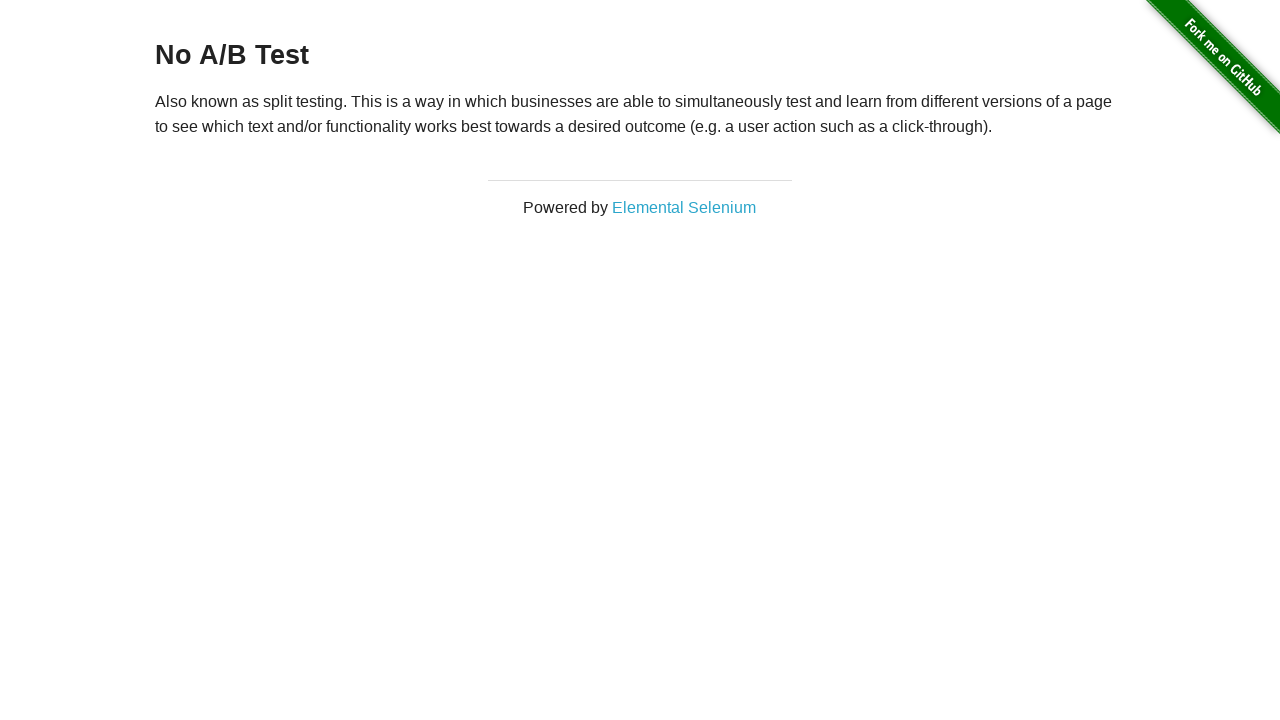

Verified heading changed to 'No A/B Test' after applying opt-out cookie
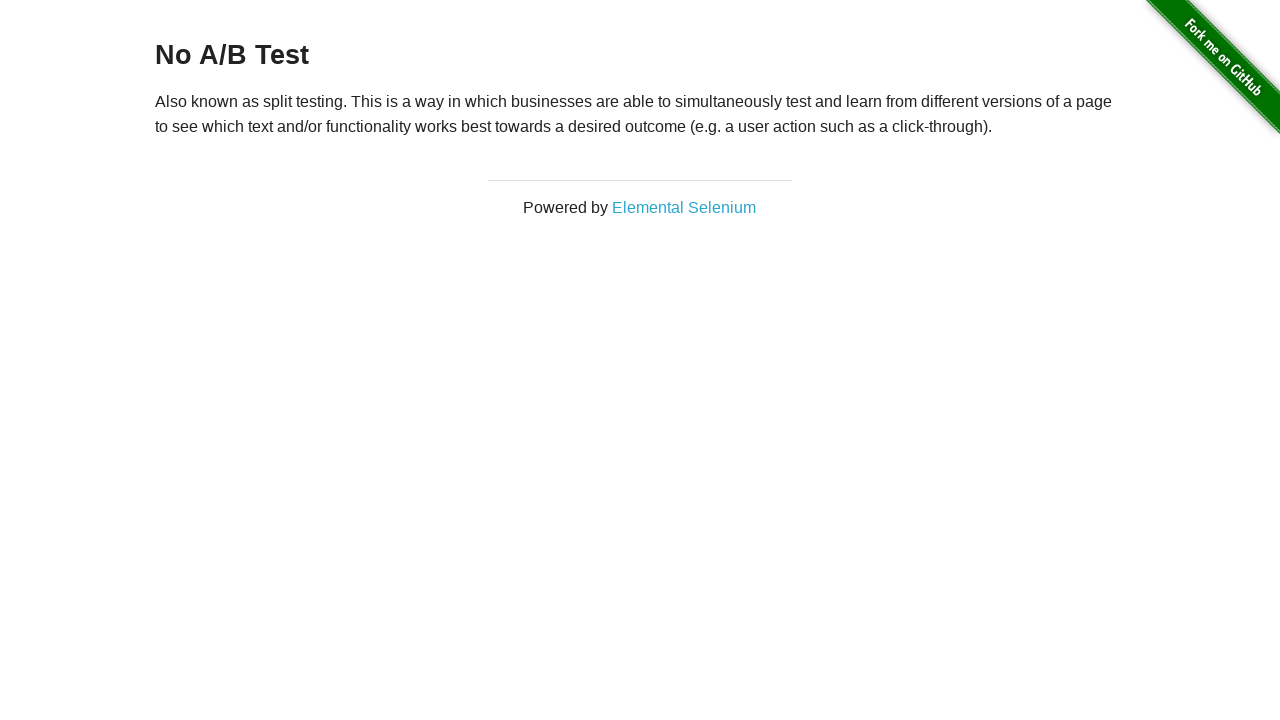

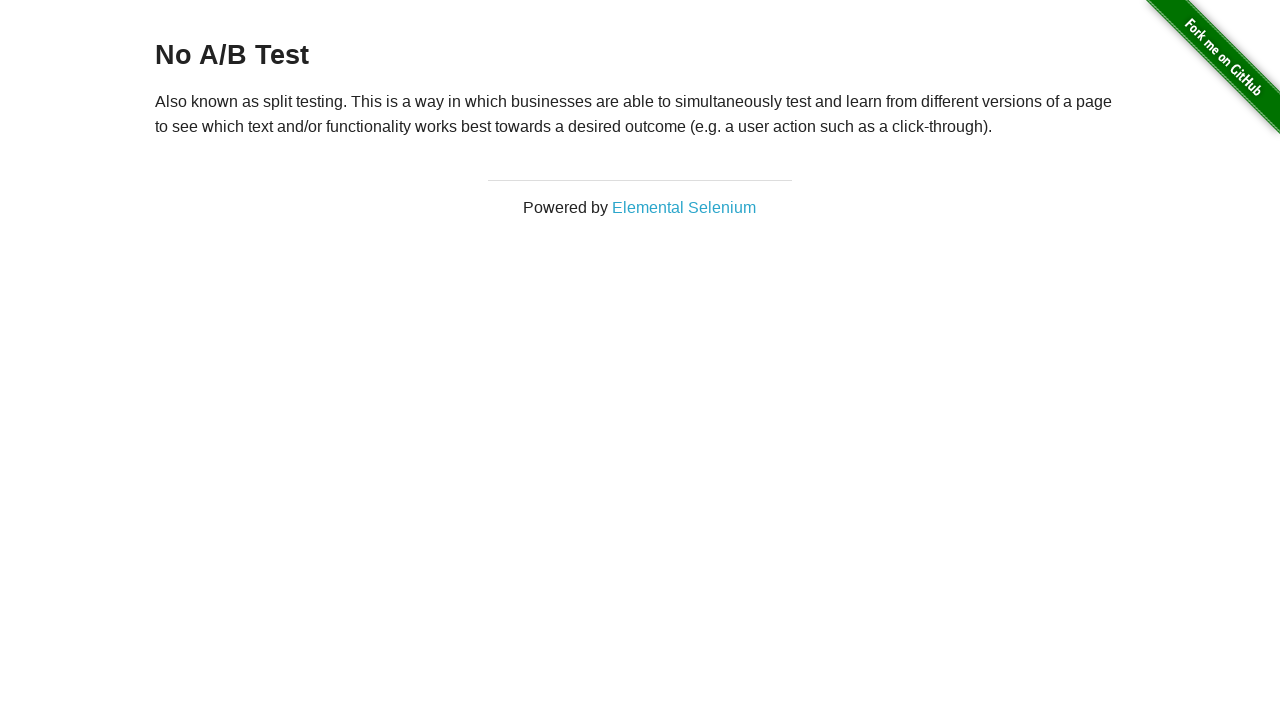